Tests that the complete all checkbox updates state when individual items are completed or cleared

Starting URL: https://demo.playwright.dev/todomvc

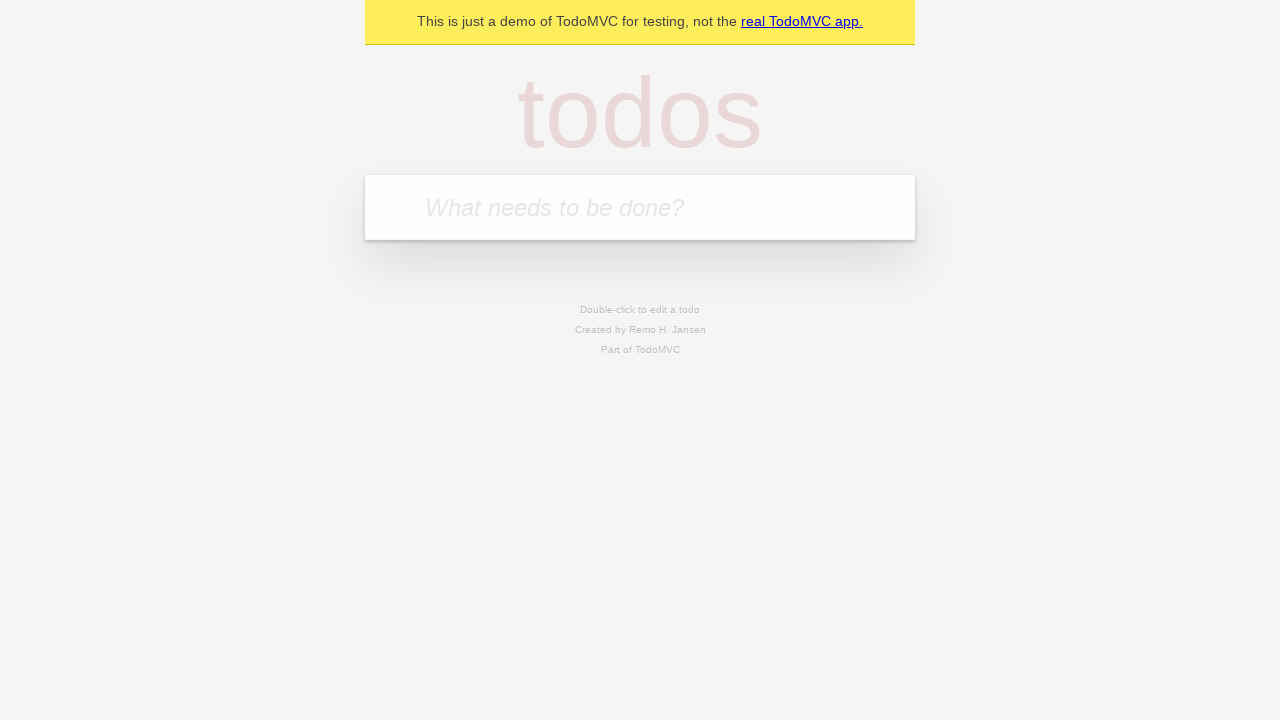

Located the todo input field
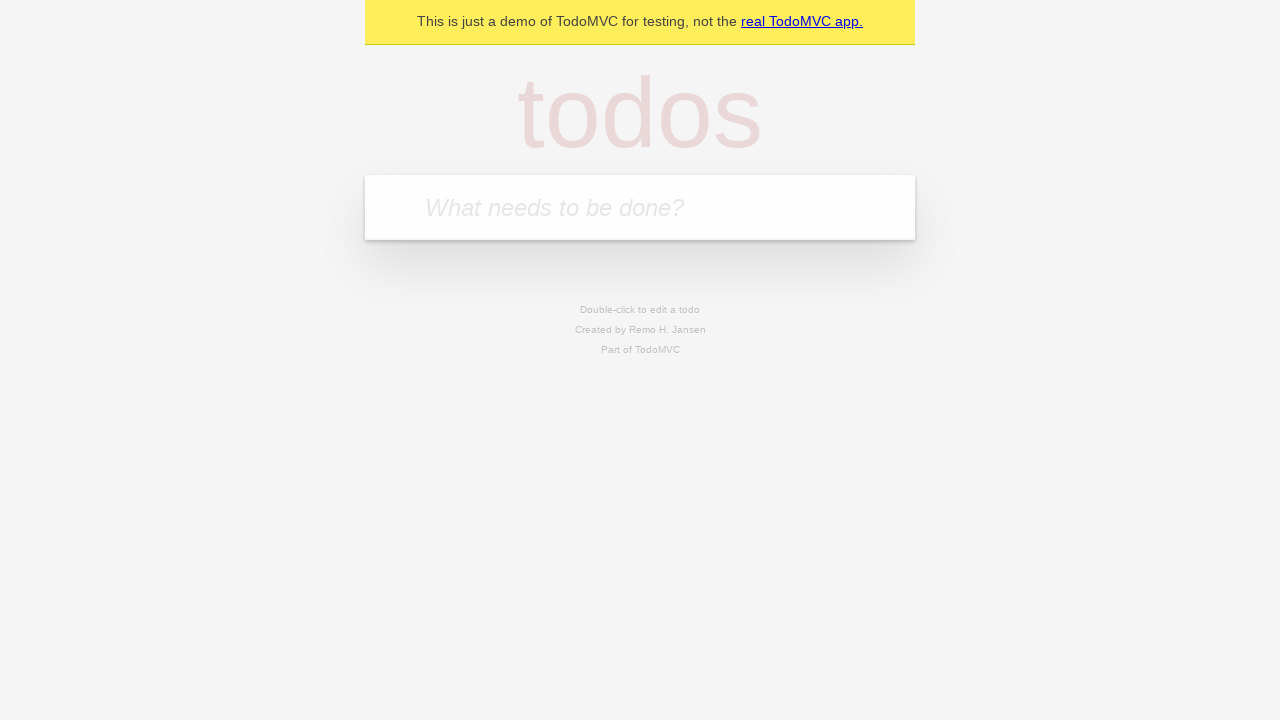

Filled first todo: 'buy some cheese' on internal:attr=[placeholder="What needs to be done?"i]
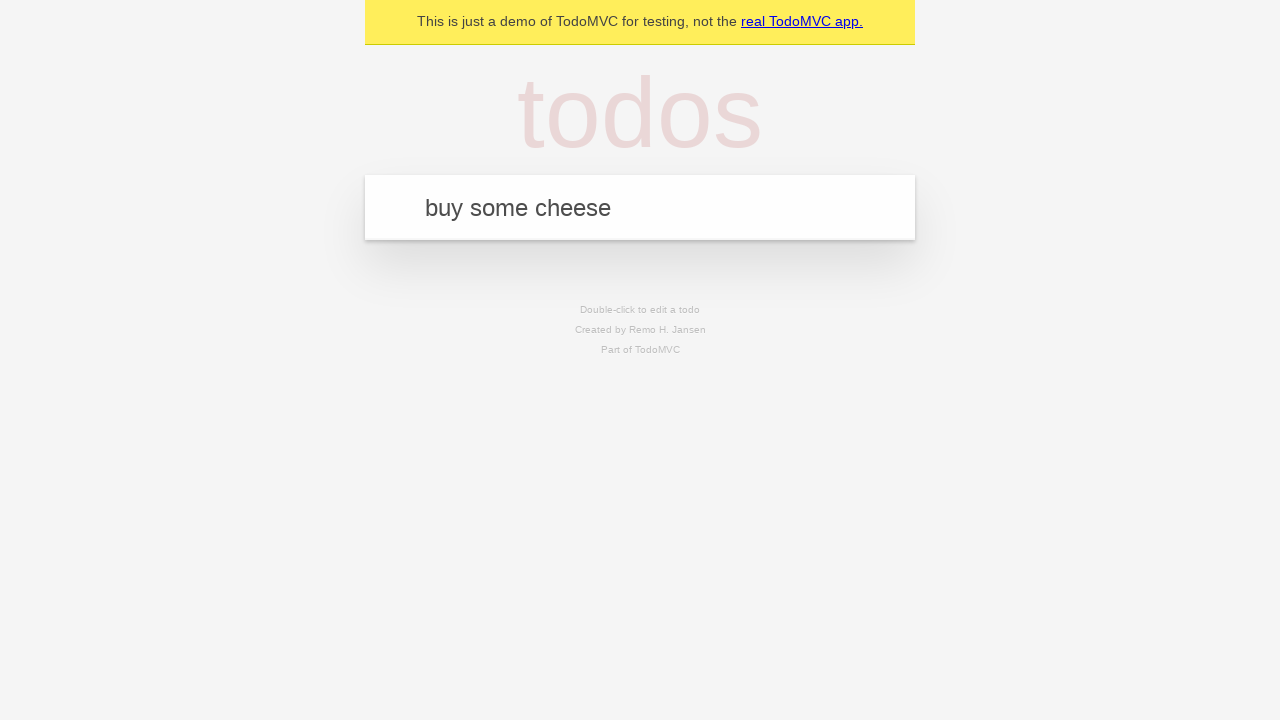

Pressed Enter to add first todo on internal:attr=[placeholder="What needs to be done?"i]
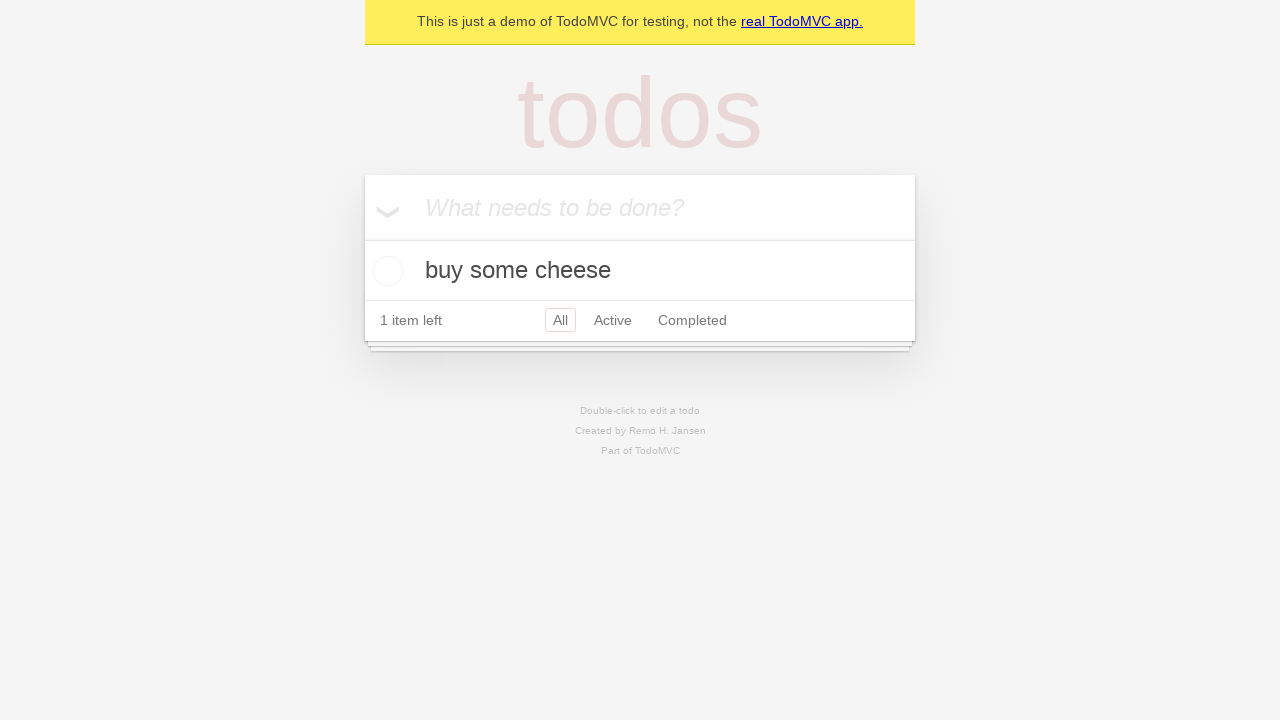

Filled second todo: 'feed the cat' on internal:attr=[placeholder="What needs to be done?"i]
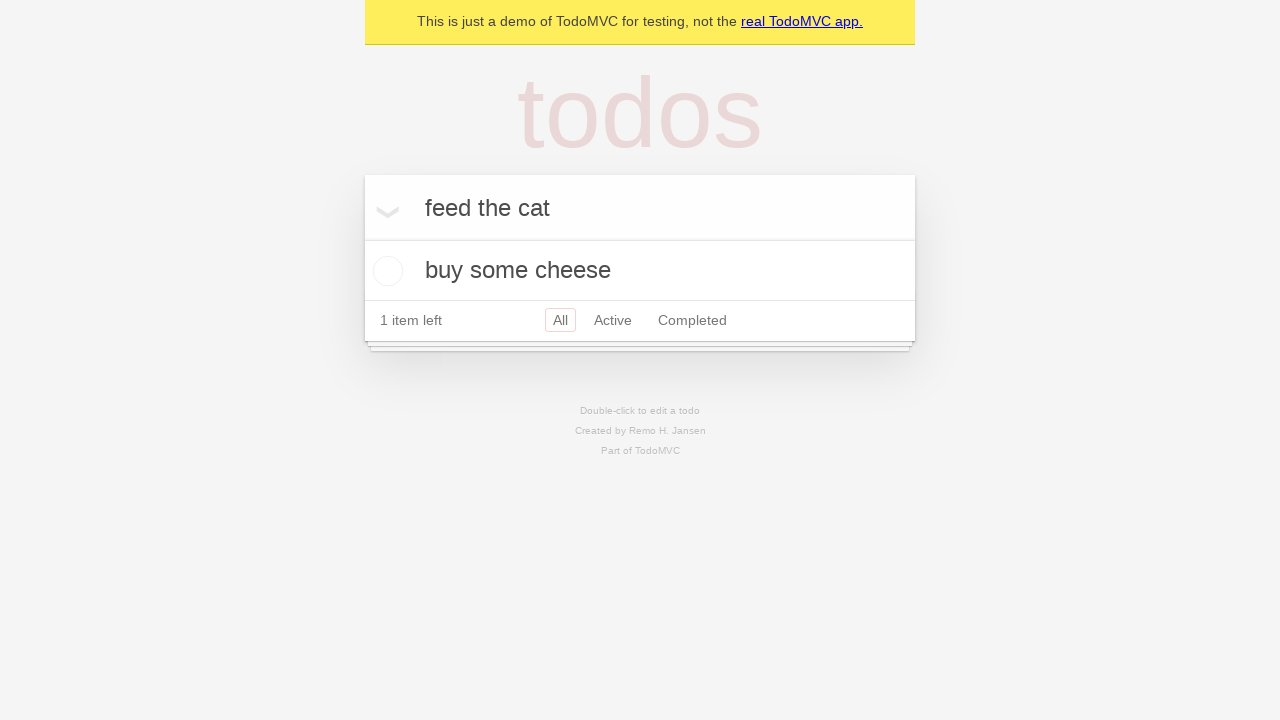

Pressed Enter to add second todo on internal:attr=[placeholder="What needs to be done?"i]
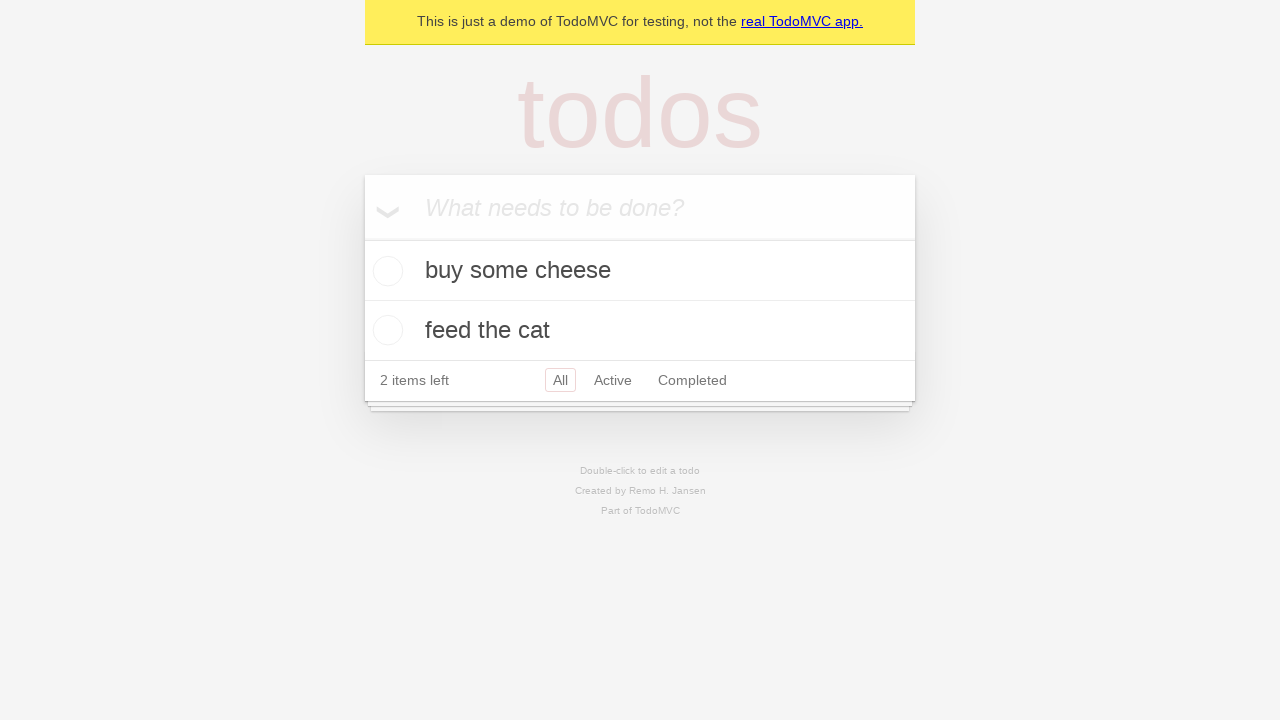

Filled third todo: 'book a doctors appointment' on internal:attr=[placeholder="What needs to be done?"i]
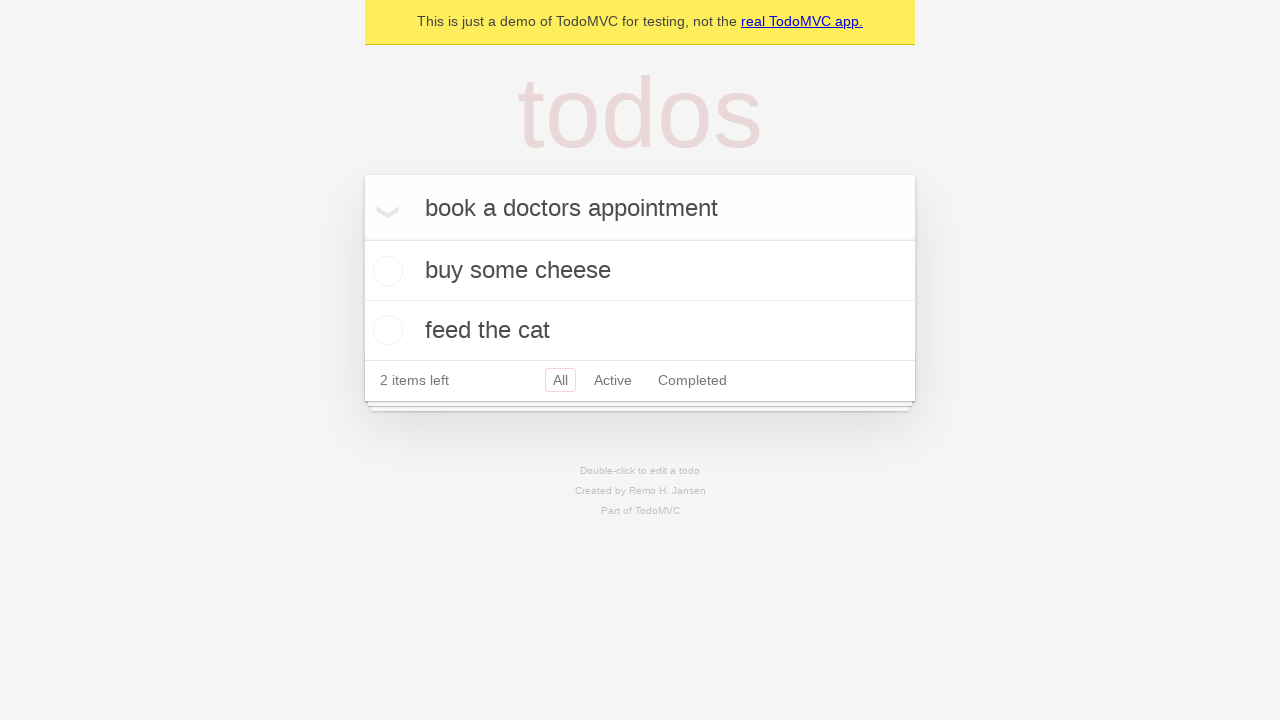

Pressed Enter to add third todo on internal:attr=[placeholder="What needs to be done?"i]
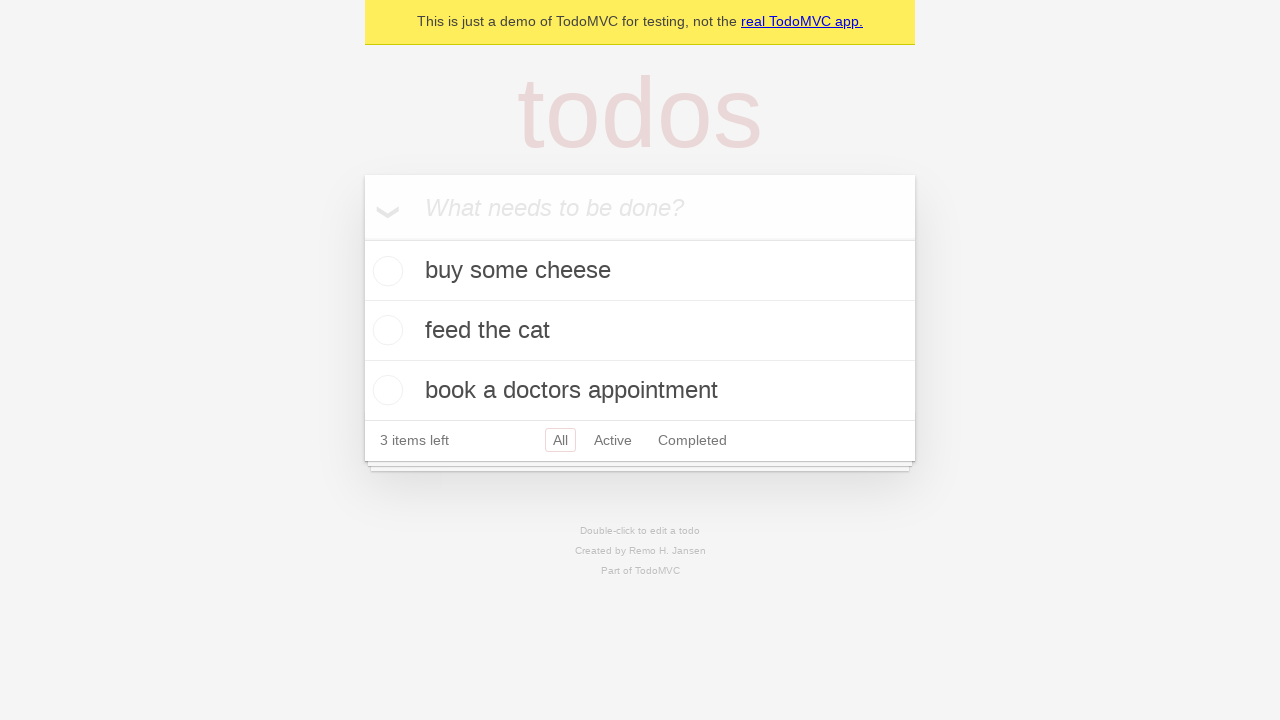

Located the 'Mark all as complete' toggle checkbox
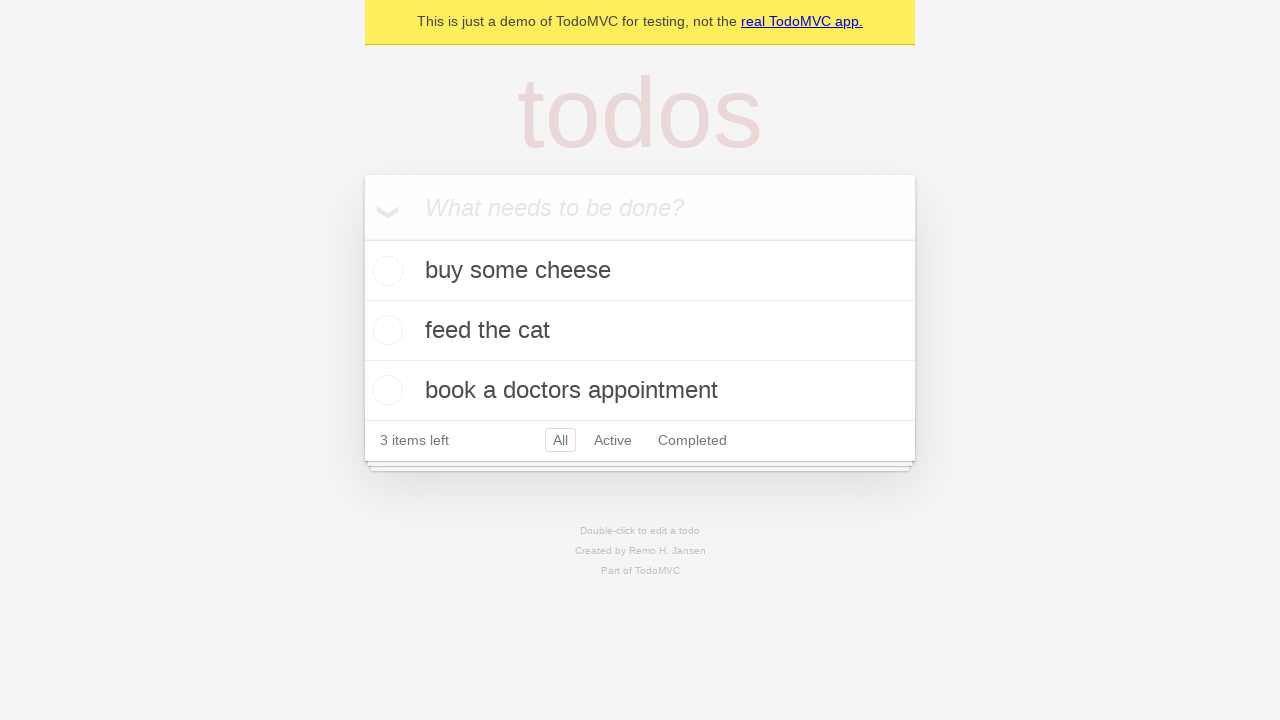

Checked the 'Mark all as complete' checkbox to complete all todos at (362, 238) on internal:label="Mark all as complete"i
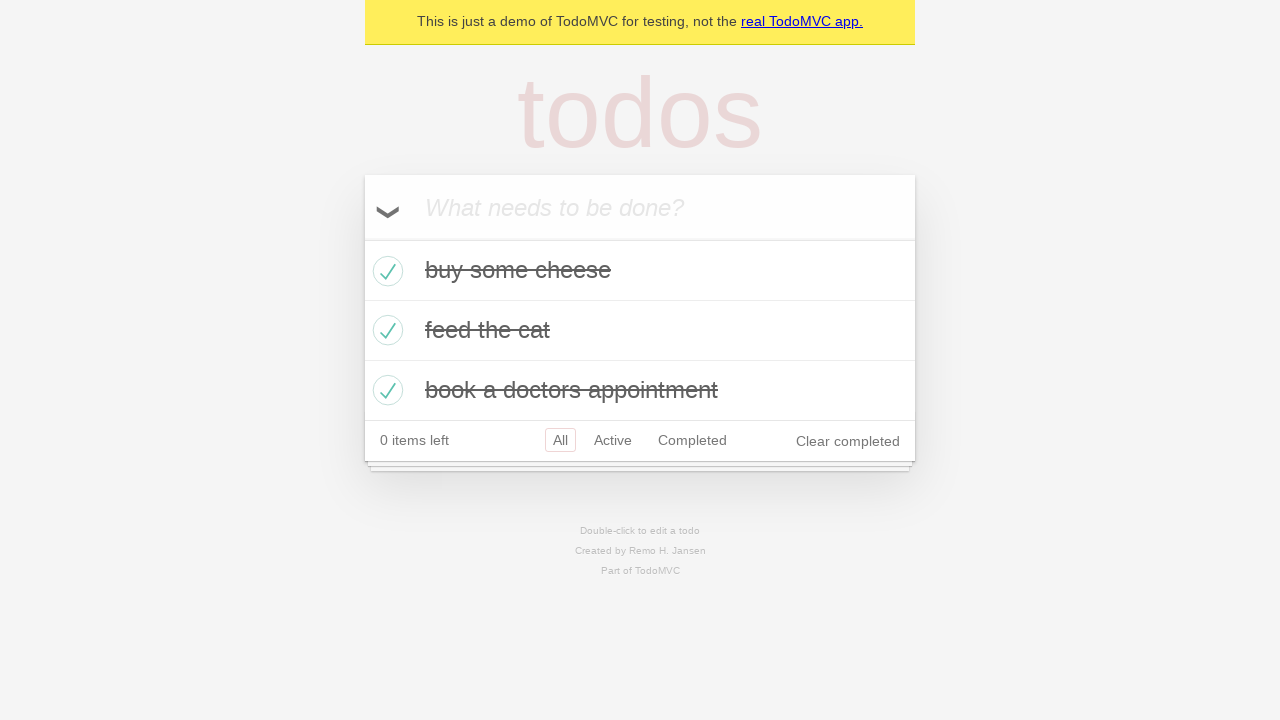

Located the first todo item
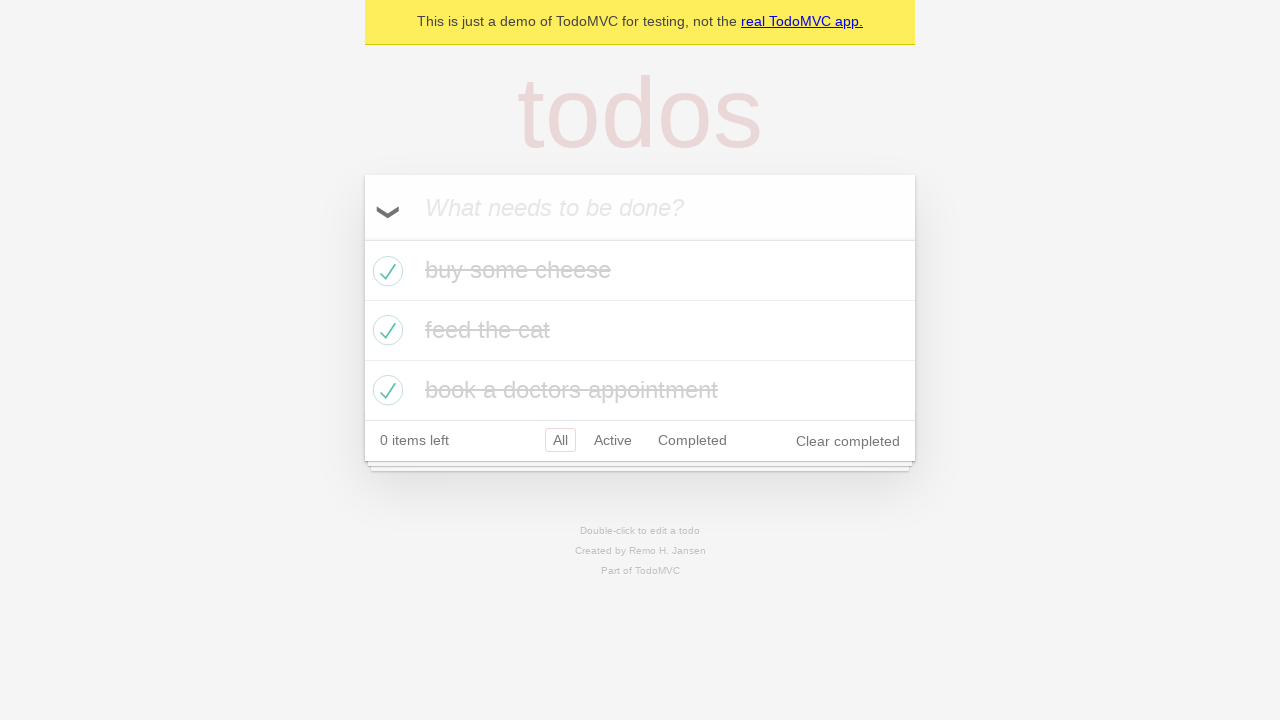

Unchecked the first todo item checkbox at (385, 271) on internal:testid=[data-testid="todo-item"s] >> nth=0 >> internal:role=checkbox
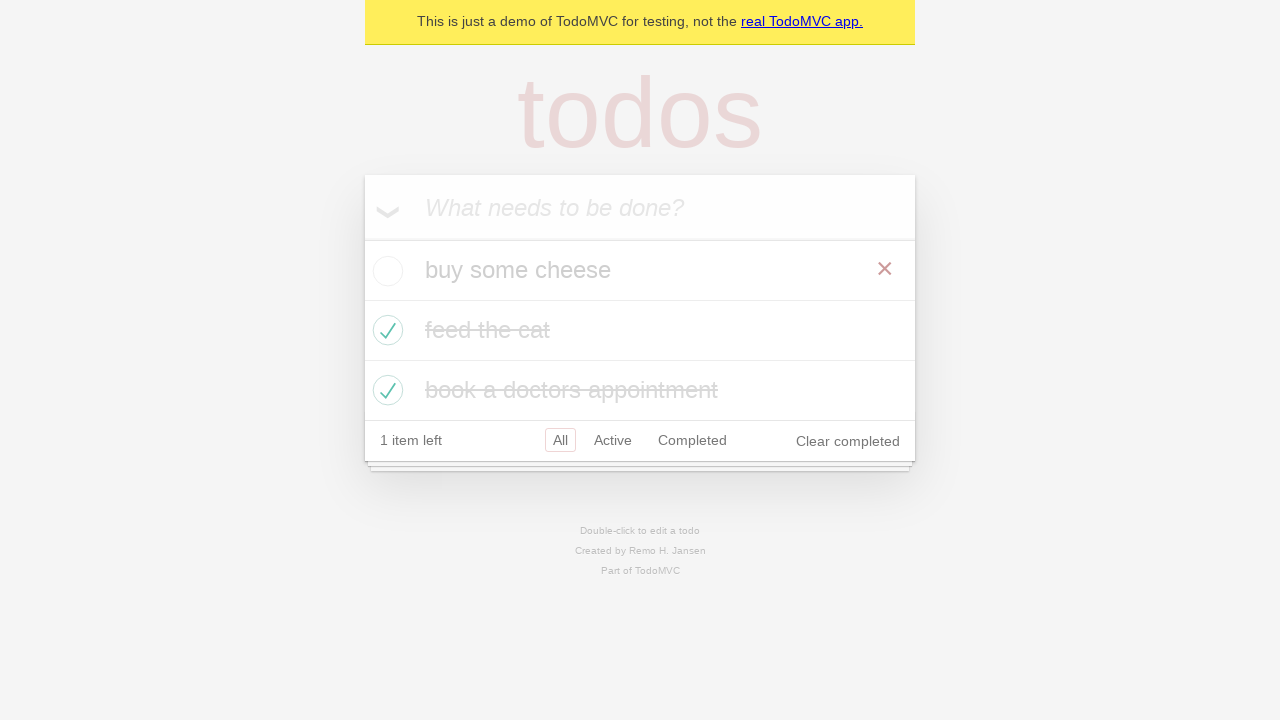

Checked the first todo item checkbox again at (385, 271) on internal:testid=[data-testid="todo-item"s] >> nth=0 >> internal:role=checkbox
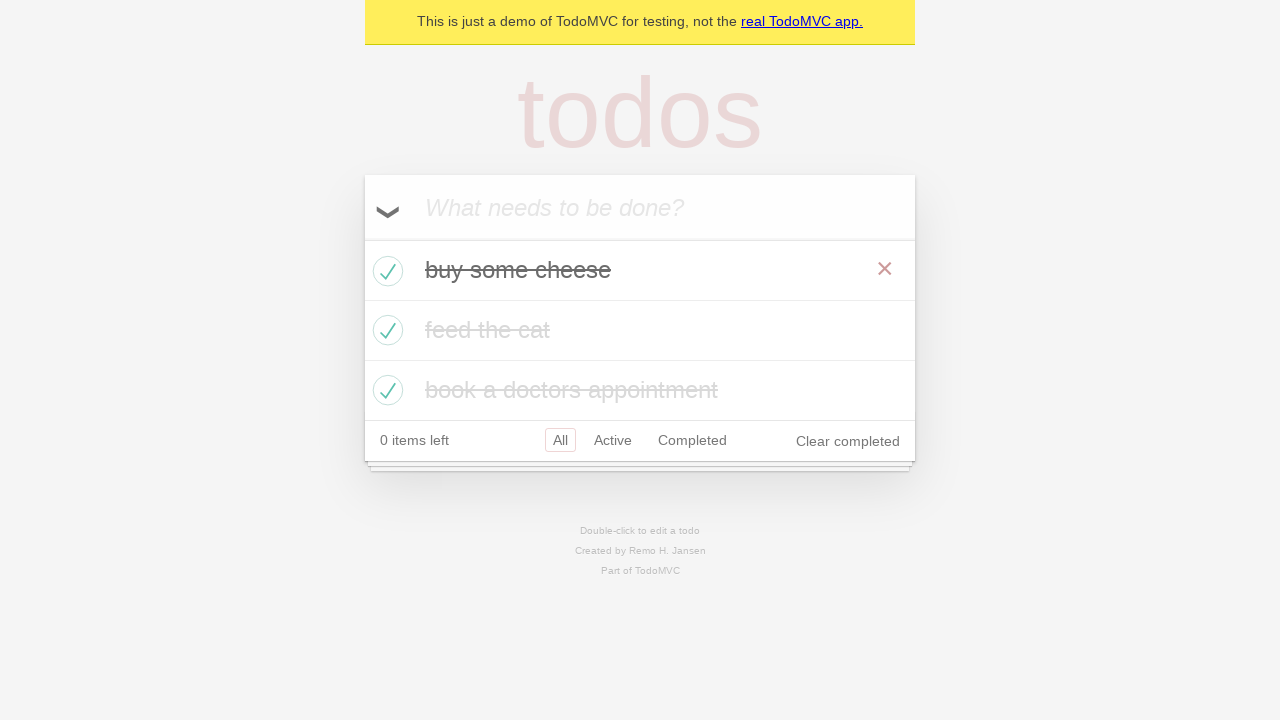

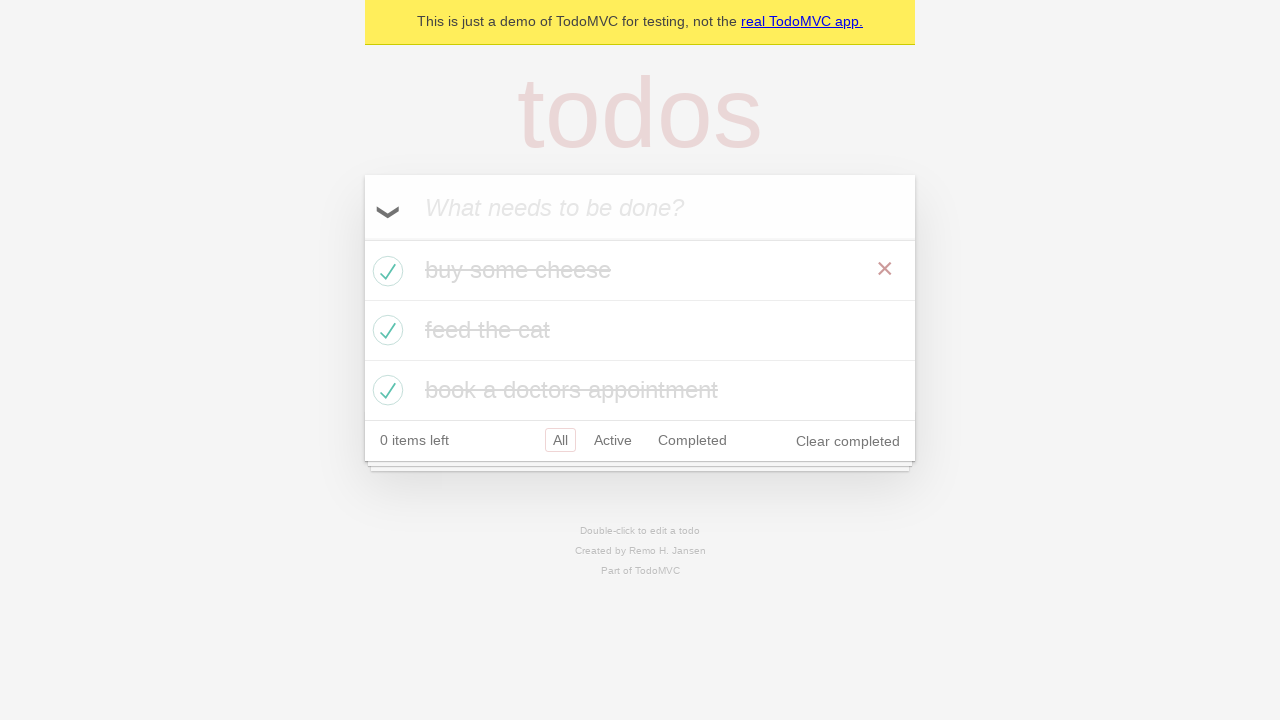